Uses explicit waits to click the upload button, wait for a secondary element to appear, then click it.

Starting URL: https://web-locators-static-site-qa.vercel.app/Wait%20onTime

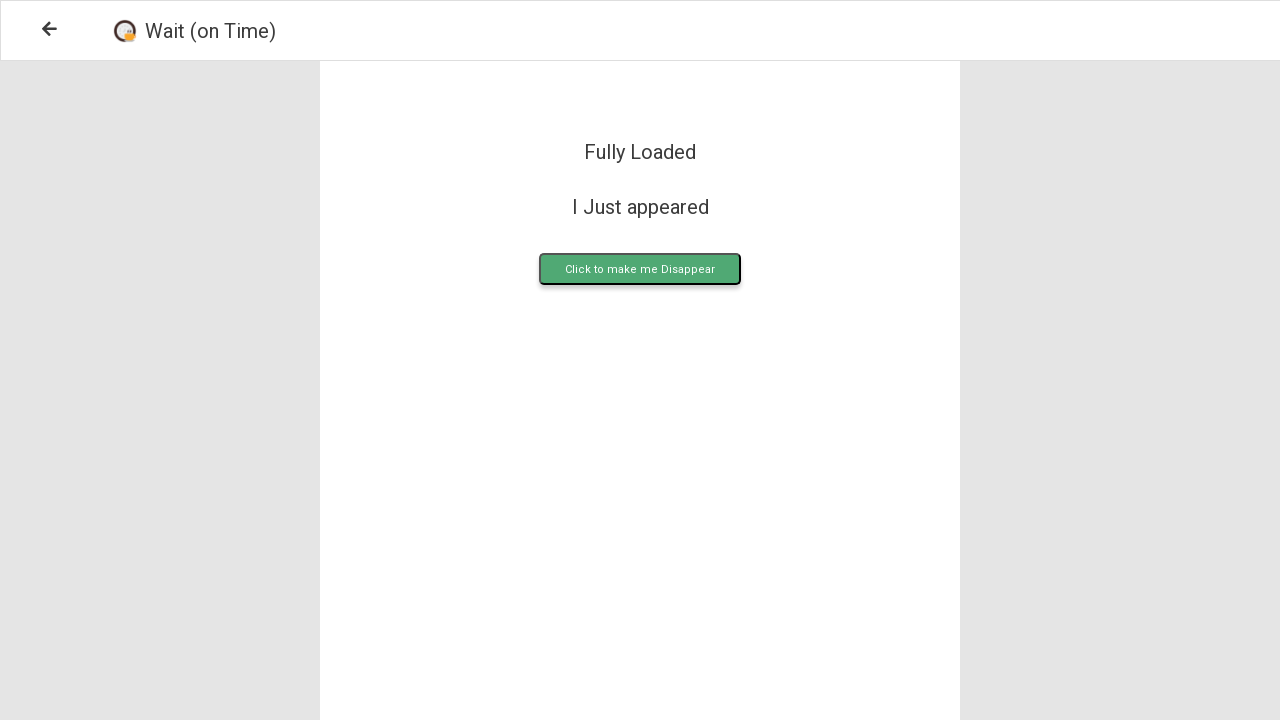

Waited for upload button to become visible
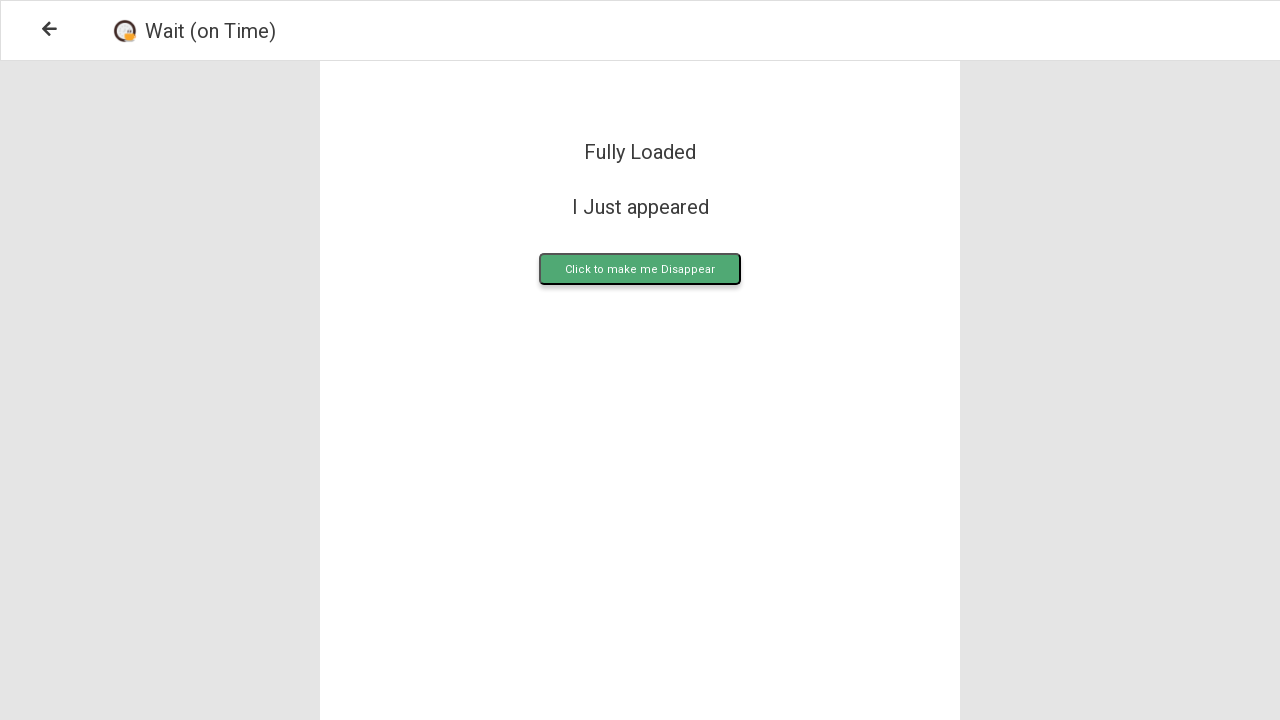

Clicked the upload button at (640, 269) on .upload
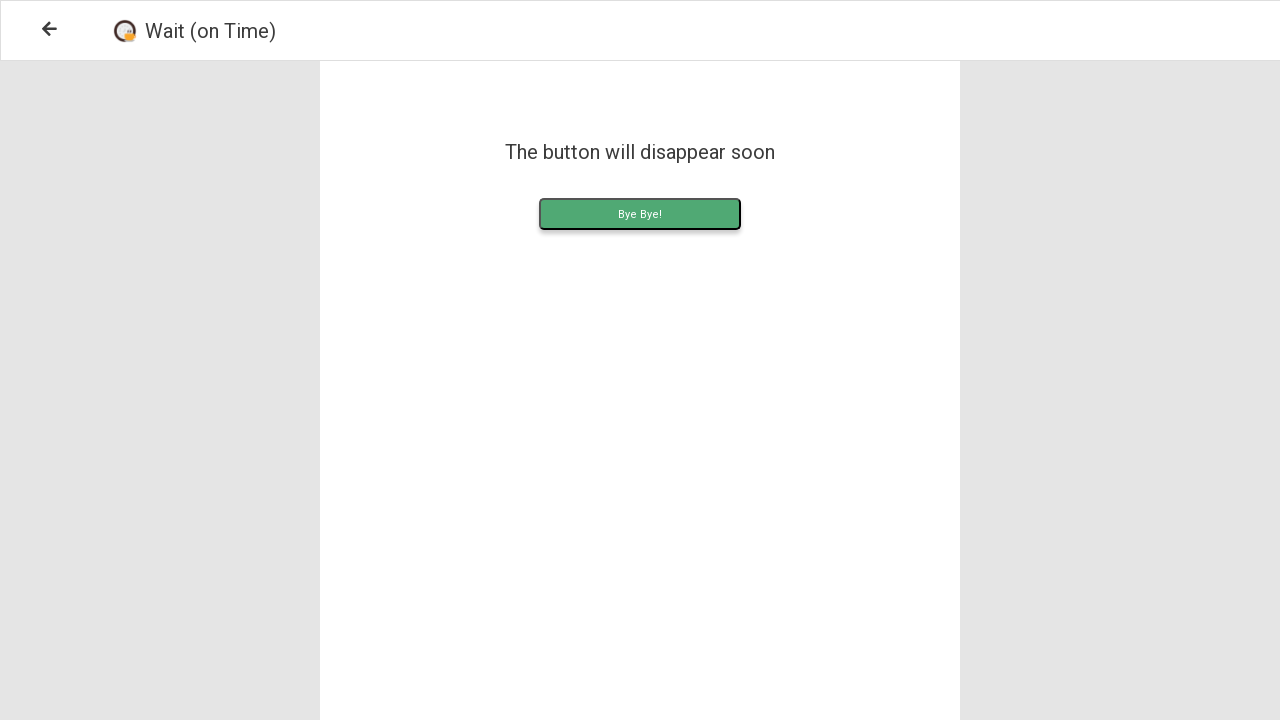

Waited for uploadContent secondary element to appear
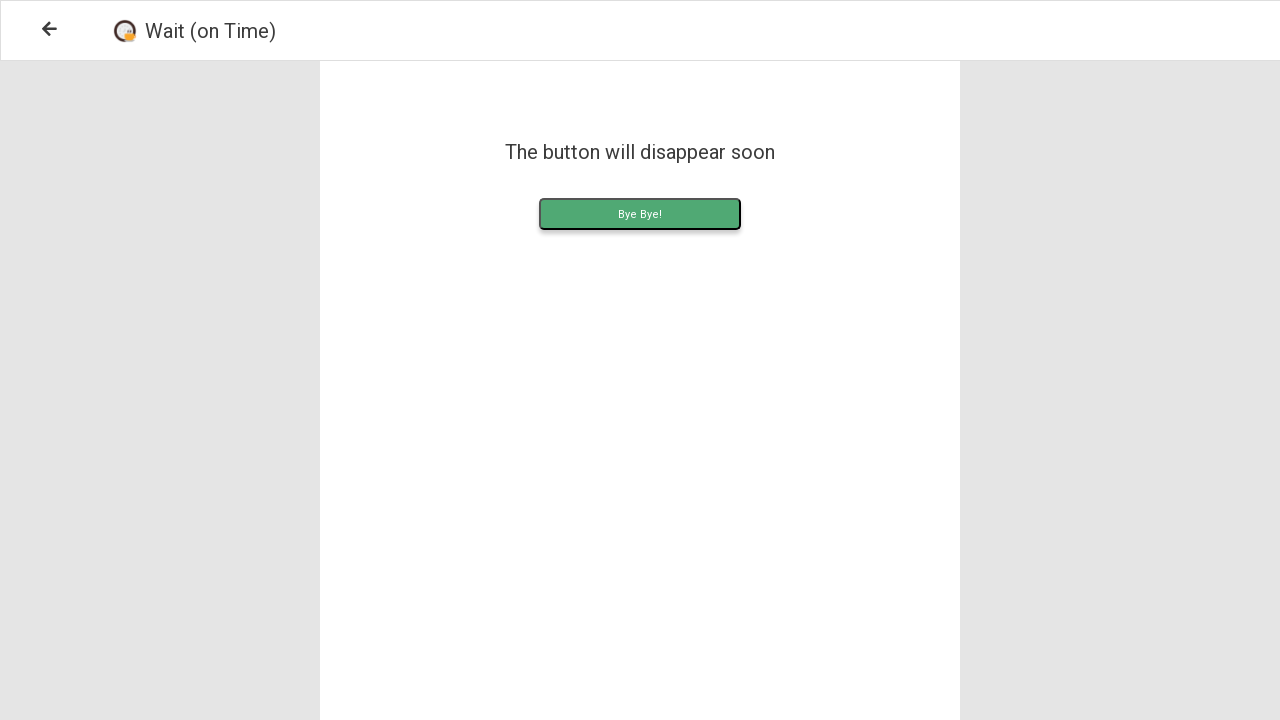

Clicked the uploadContent secondary element at (640, 214) on .uploadContent
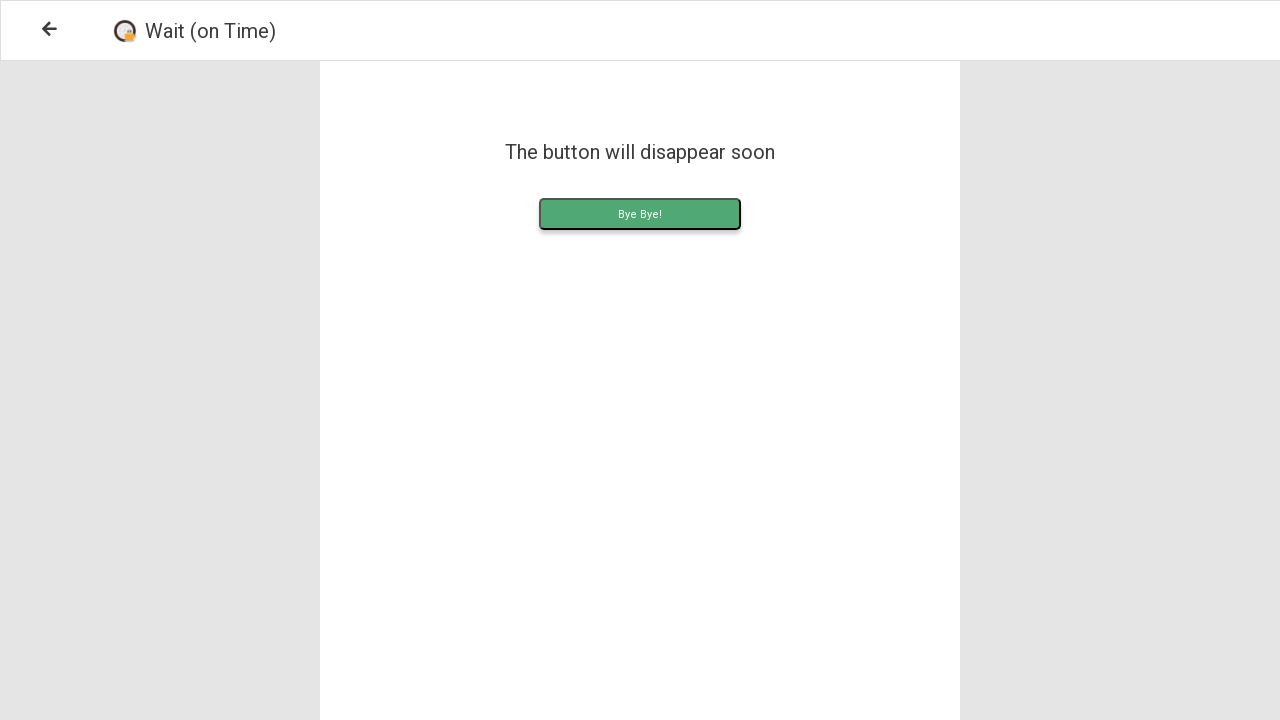

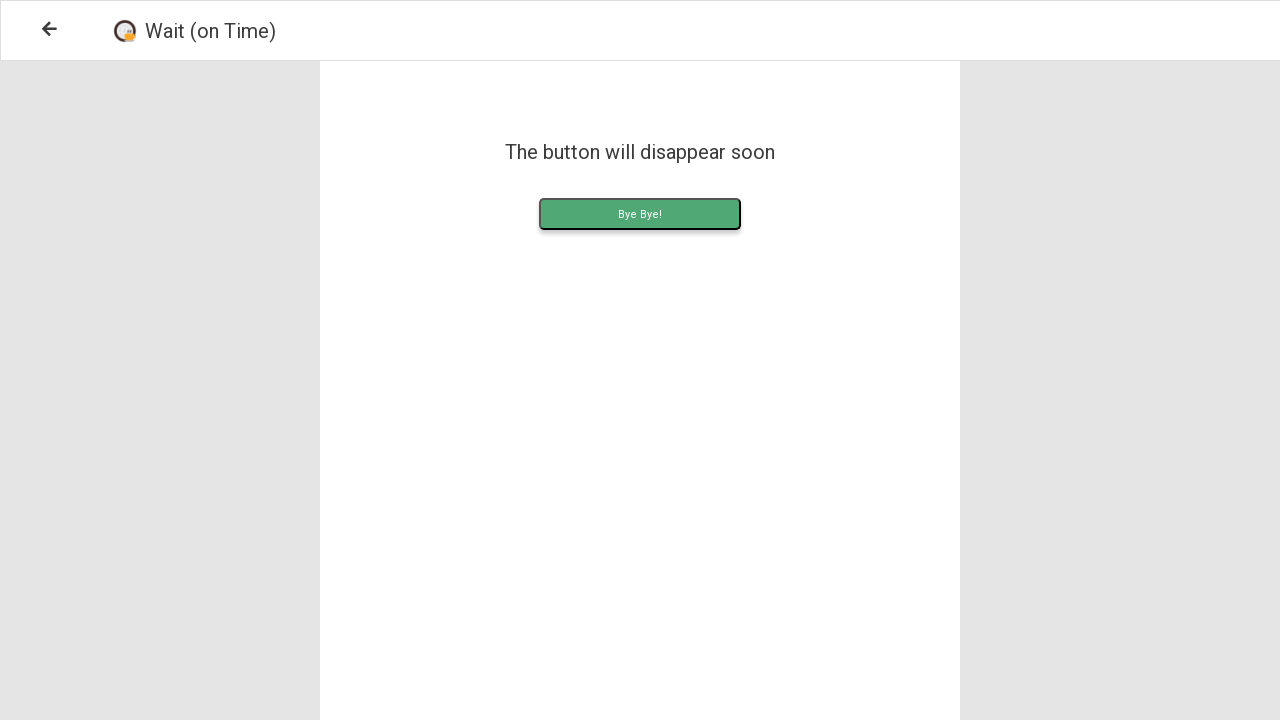